Tests jQuery UI menu navigation by hovering over menu items and clicking on PDF option

Starting URL: https://the-internet.herokuapp.com/jqueryui/menu

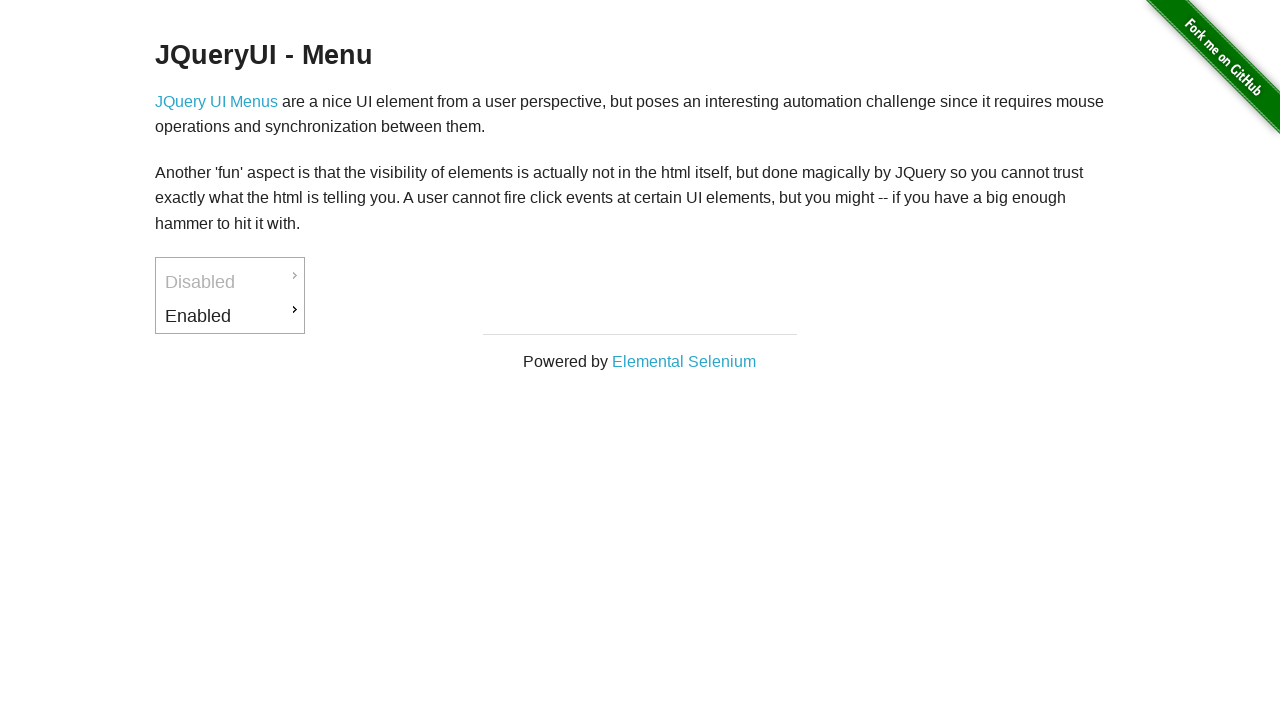

Hovered over Enabled menu item at (230, 316) on #ui-id-3
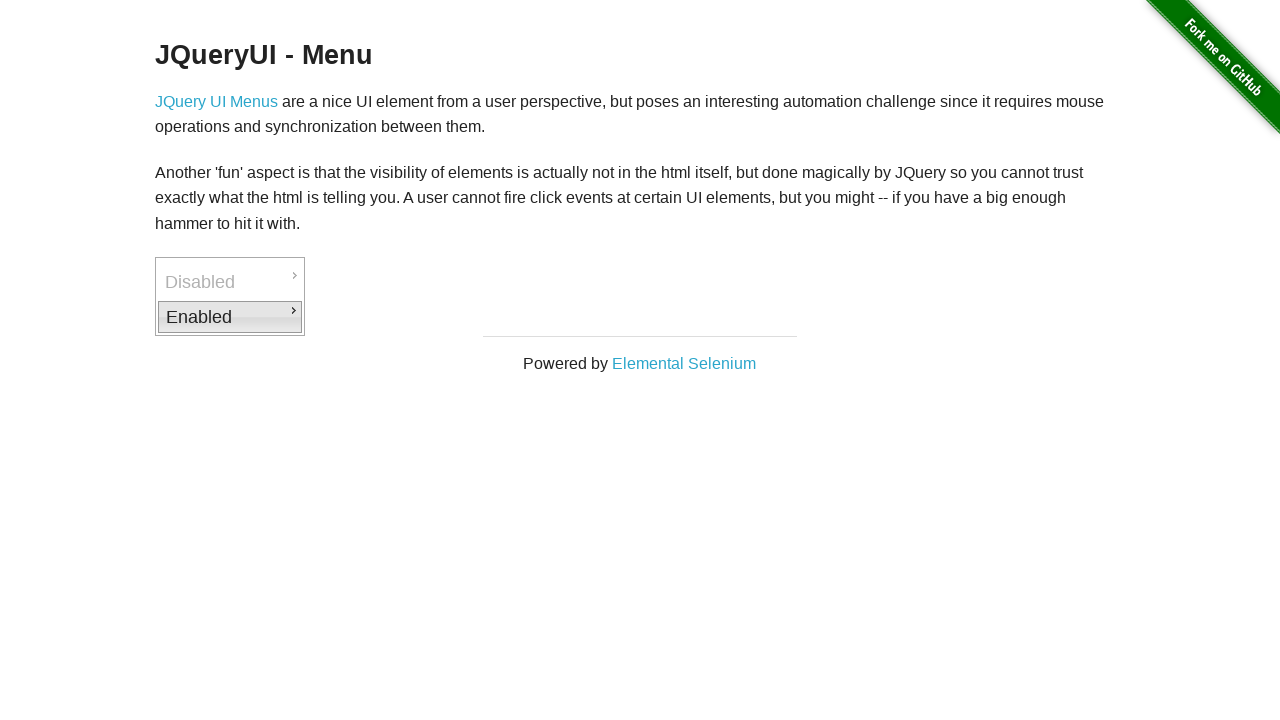

Hovered over Downloads submenu at (376, 319) on #ui-id-4
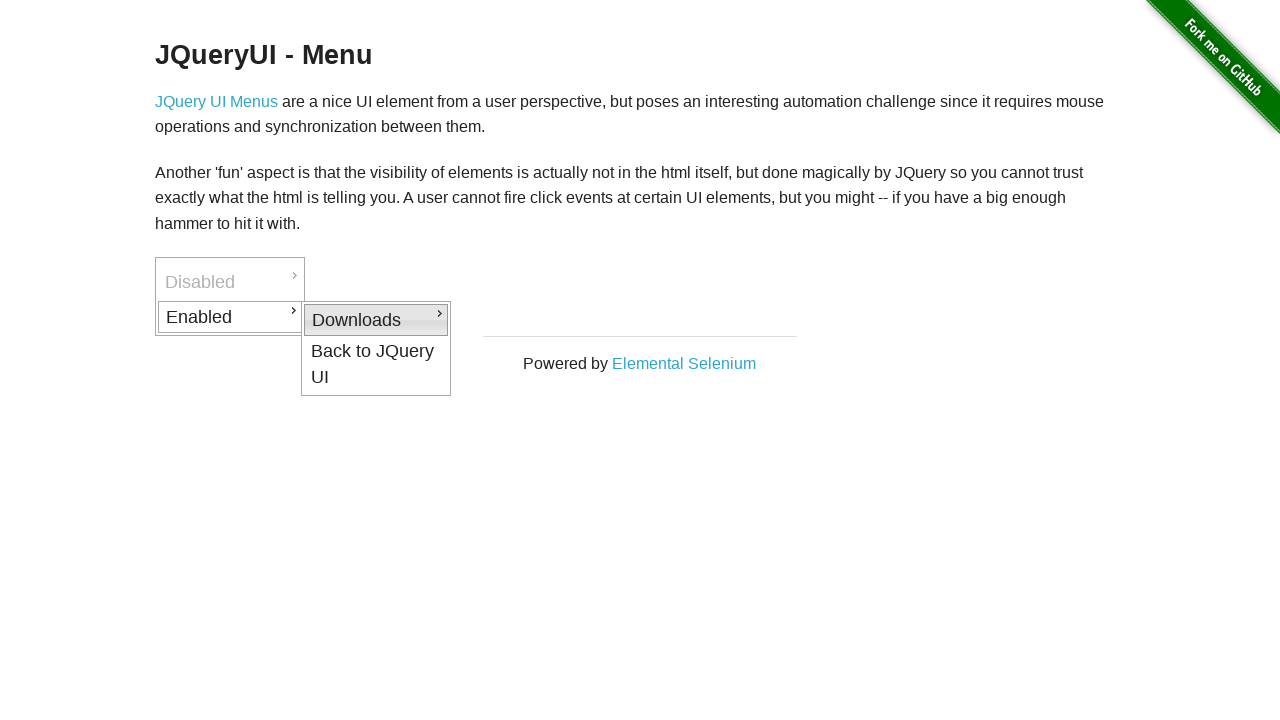

Hovered over PDF option at (522, 322) on #ui-id-5
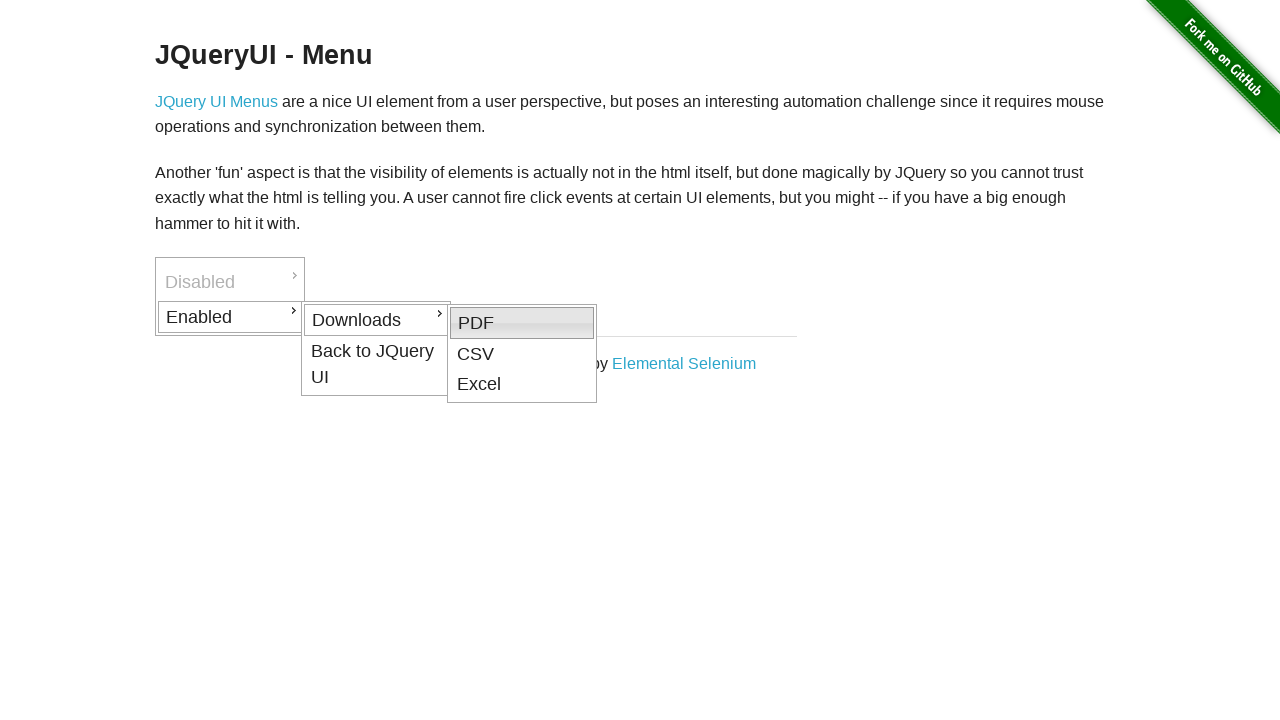

Clicked on PDF option at (522, 323) on #ui-id-5
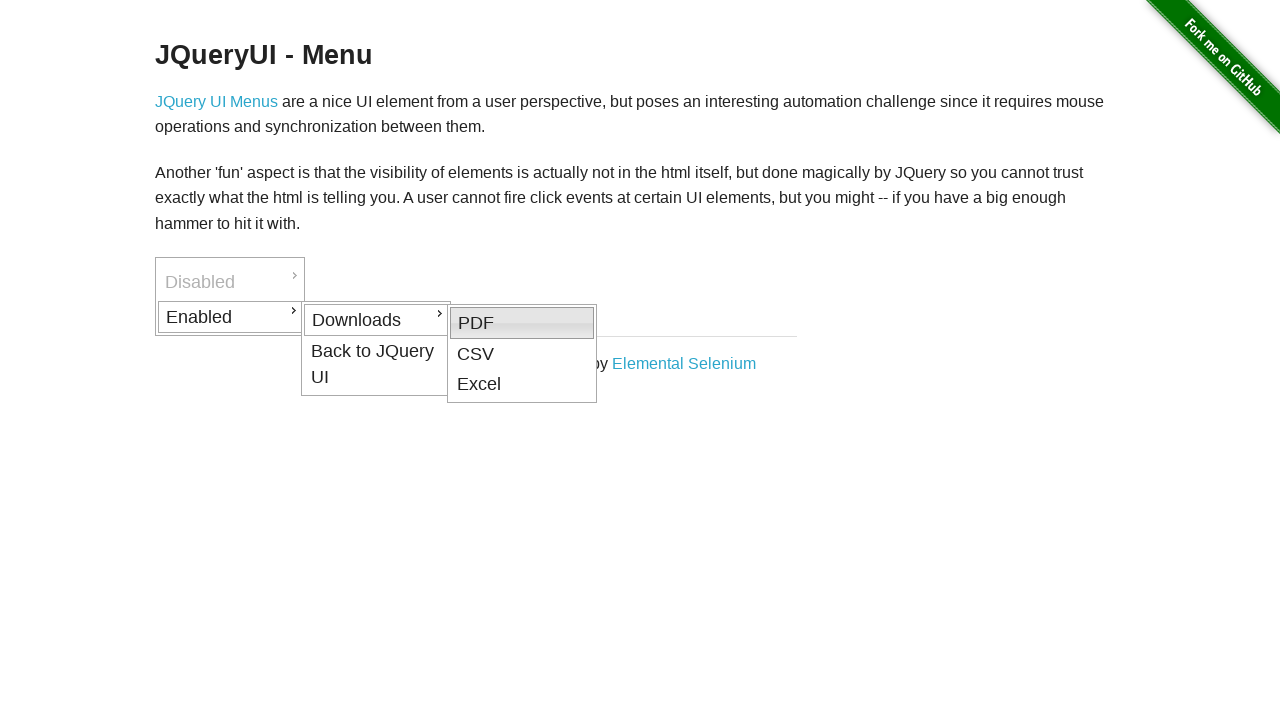

Navigated back to previous page
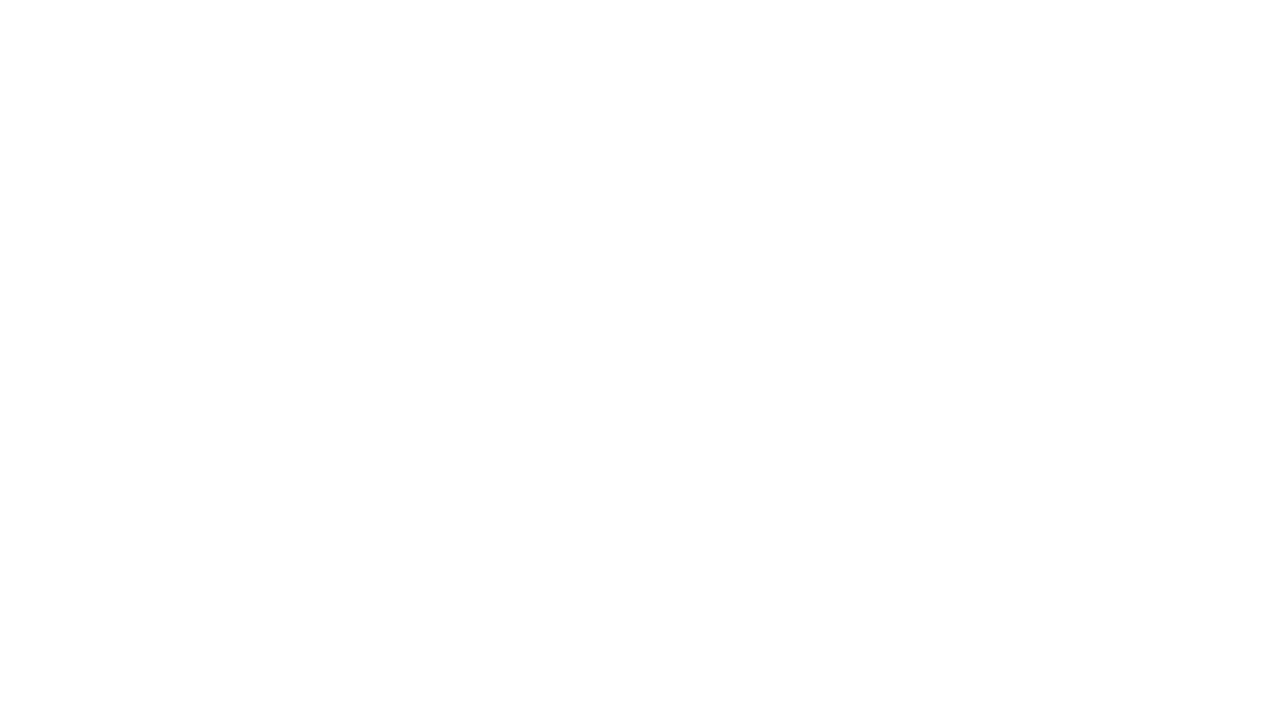

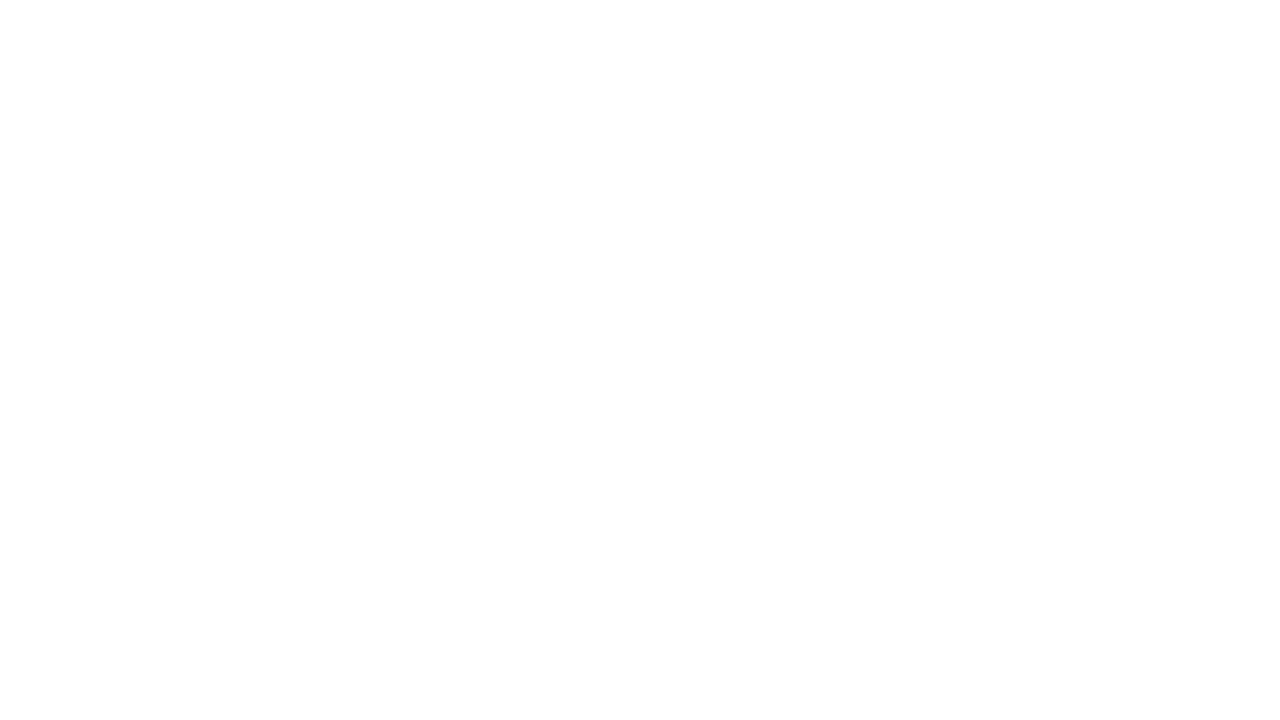